Tests flight booking functionality by selecting departure and arrival cities, then proceeding through the booking flow

Starting URL: https://blazedemo.com/

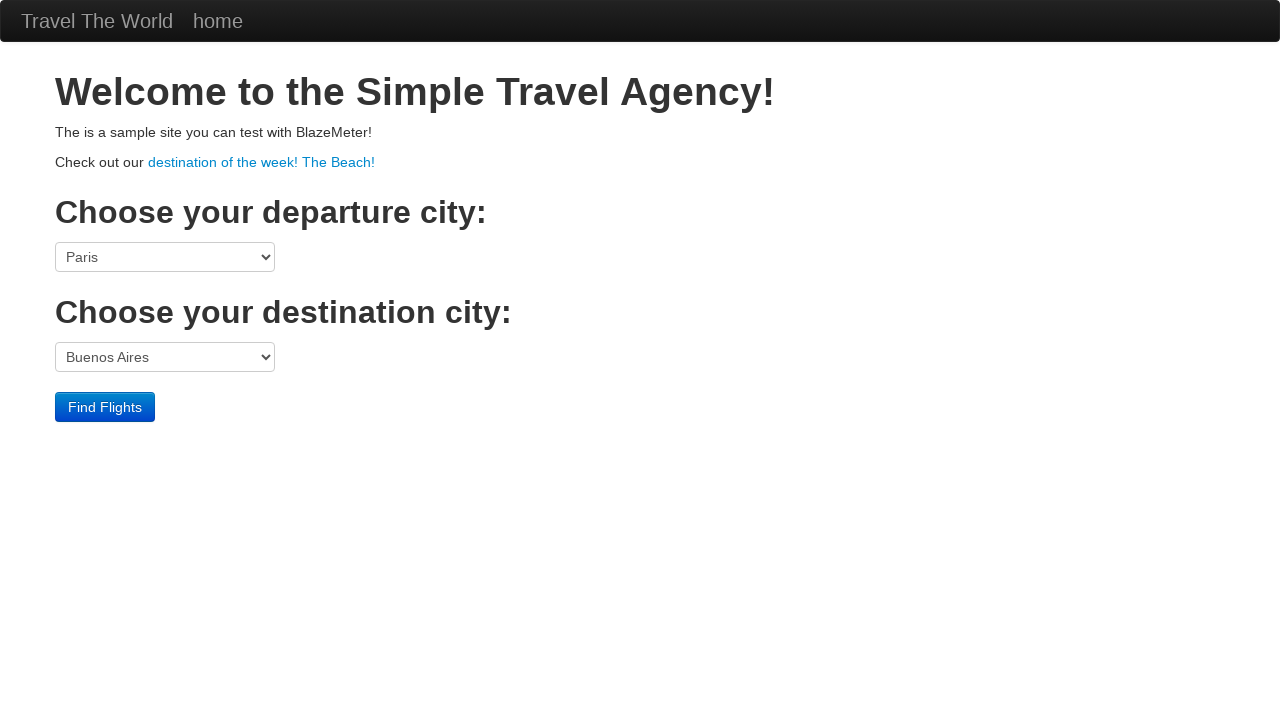

Clicked on destination link at (262, 162) on xpath=//a[contains(text(),'destination of')]
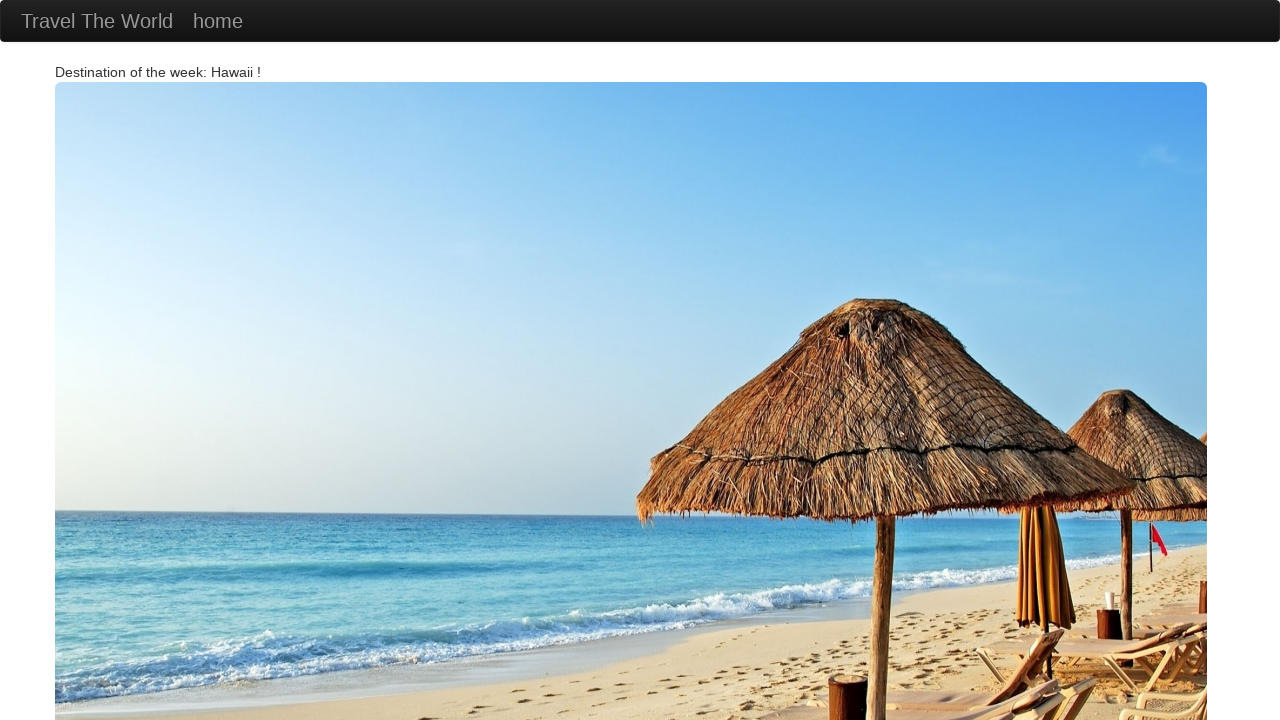

Navigated to BlazeDemo homepage
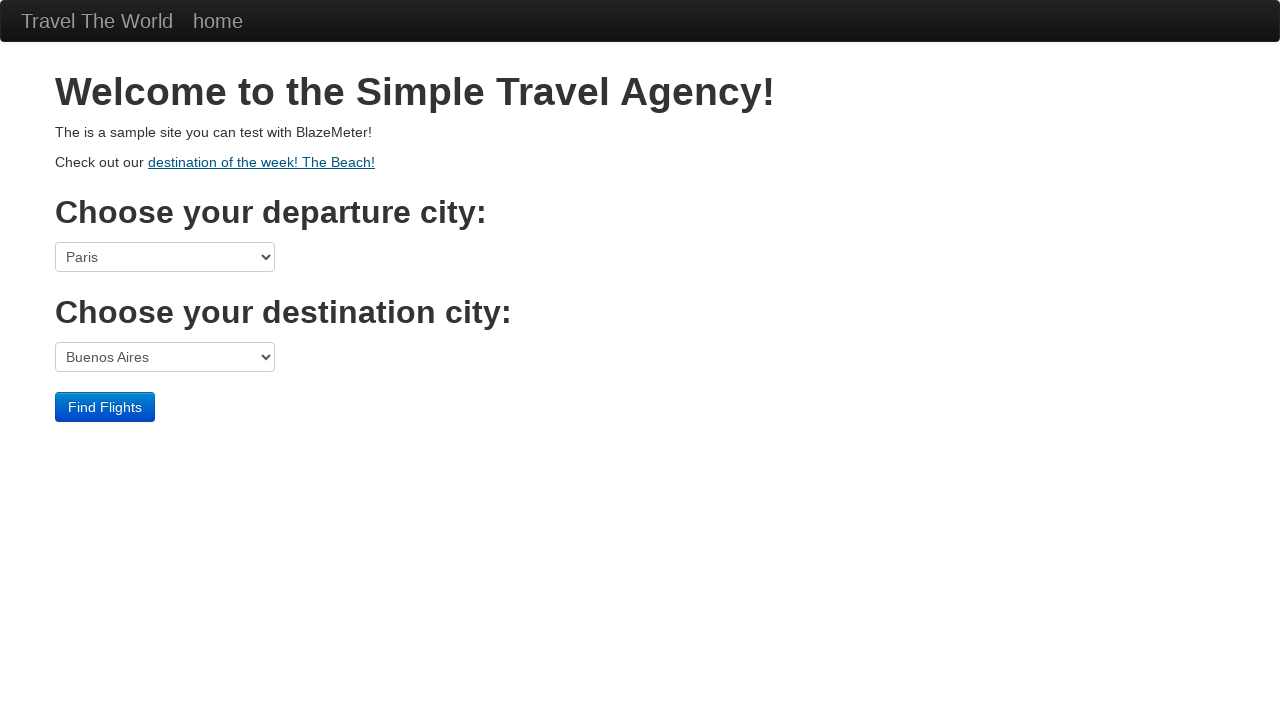

Selected departure city: São Paolo on select[name='fromPort']
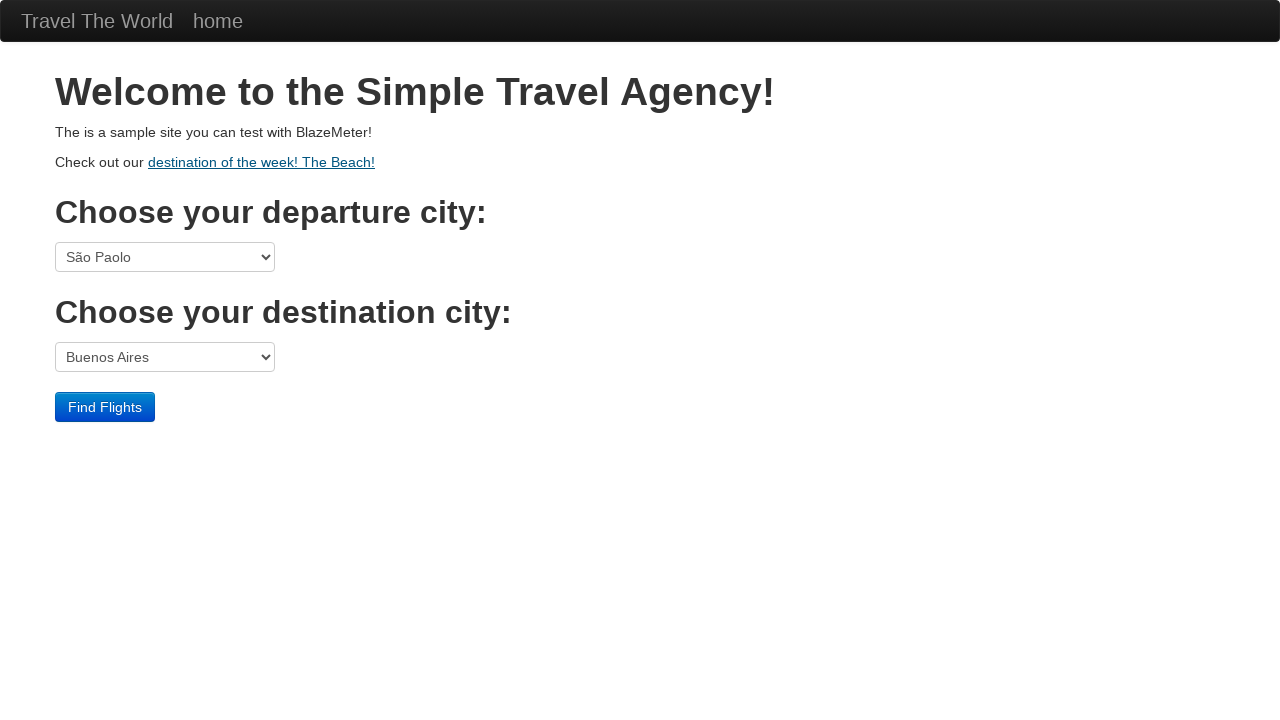

Selected arrival city: London on select[name='toPort']
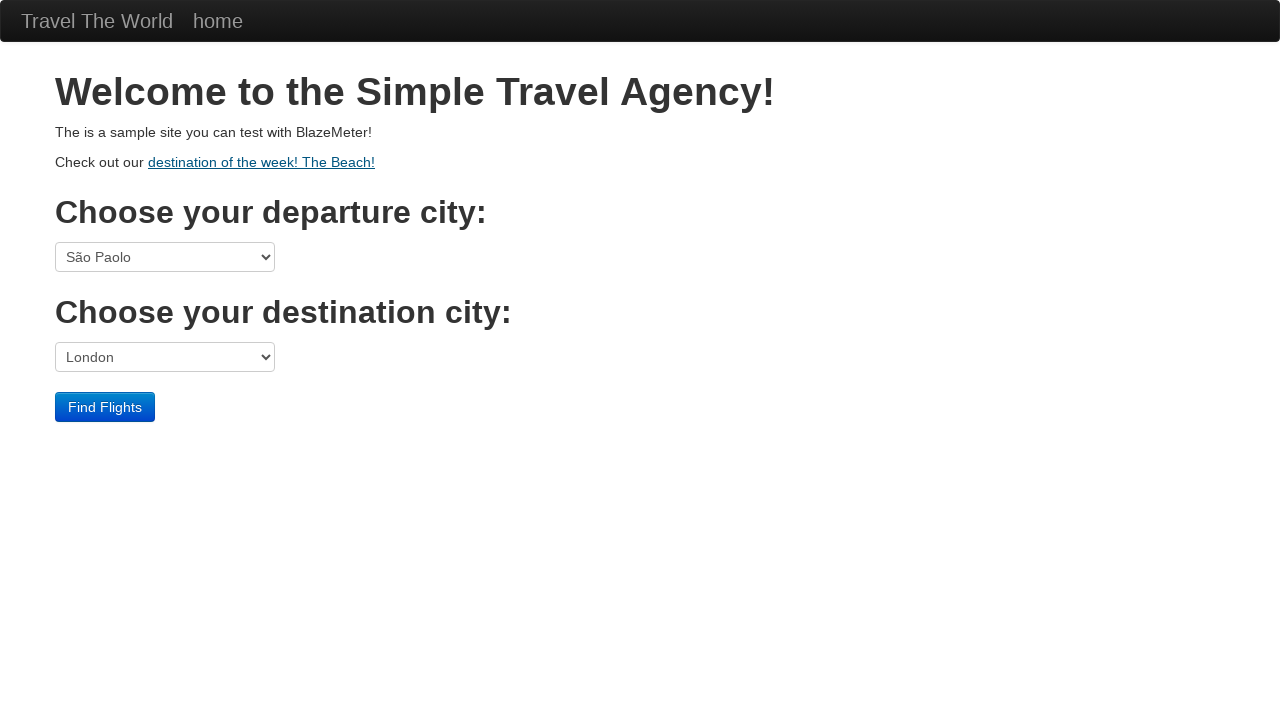

Clicked Find Flights button to search for available flights at (105, 407) on input.btn.btn-primary
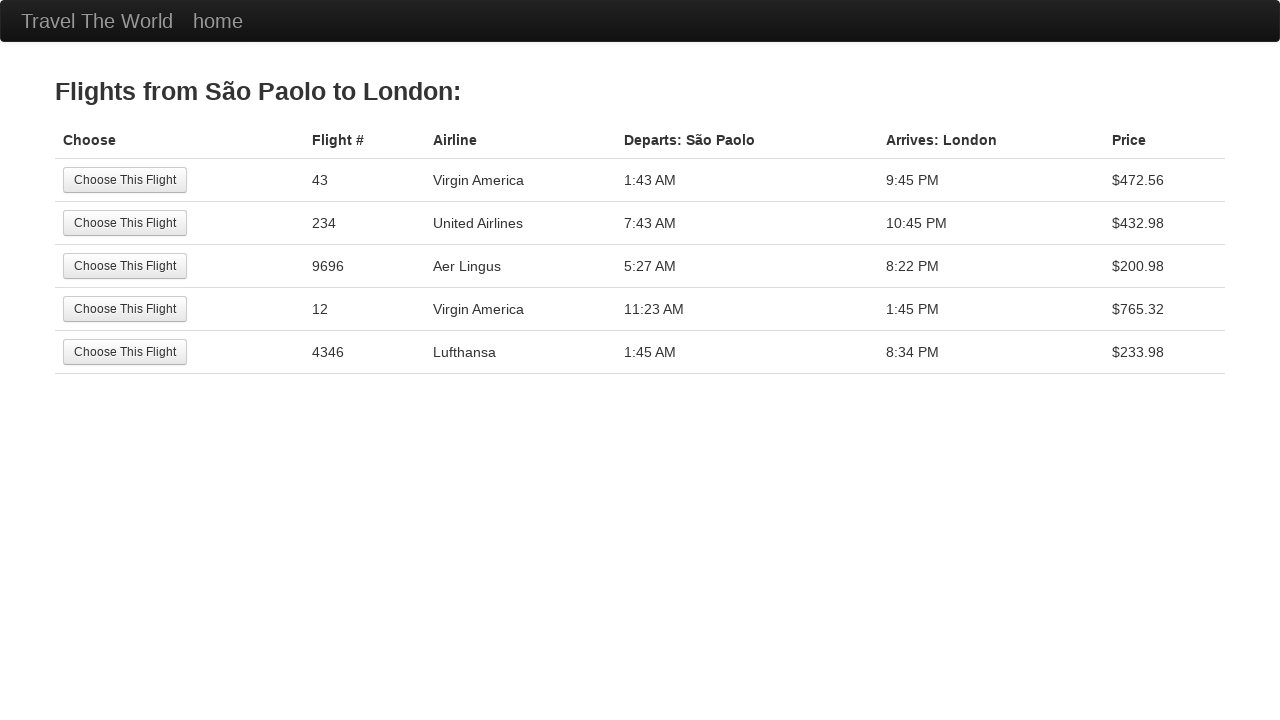

Selected first flight option from search results at (180, 180) on td
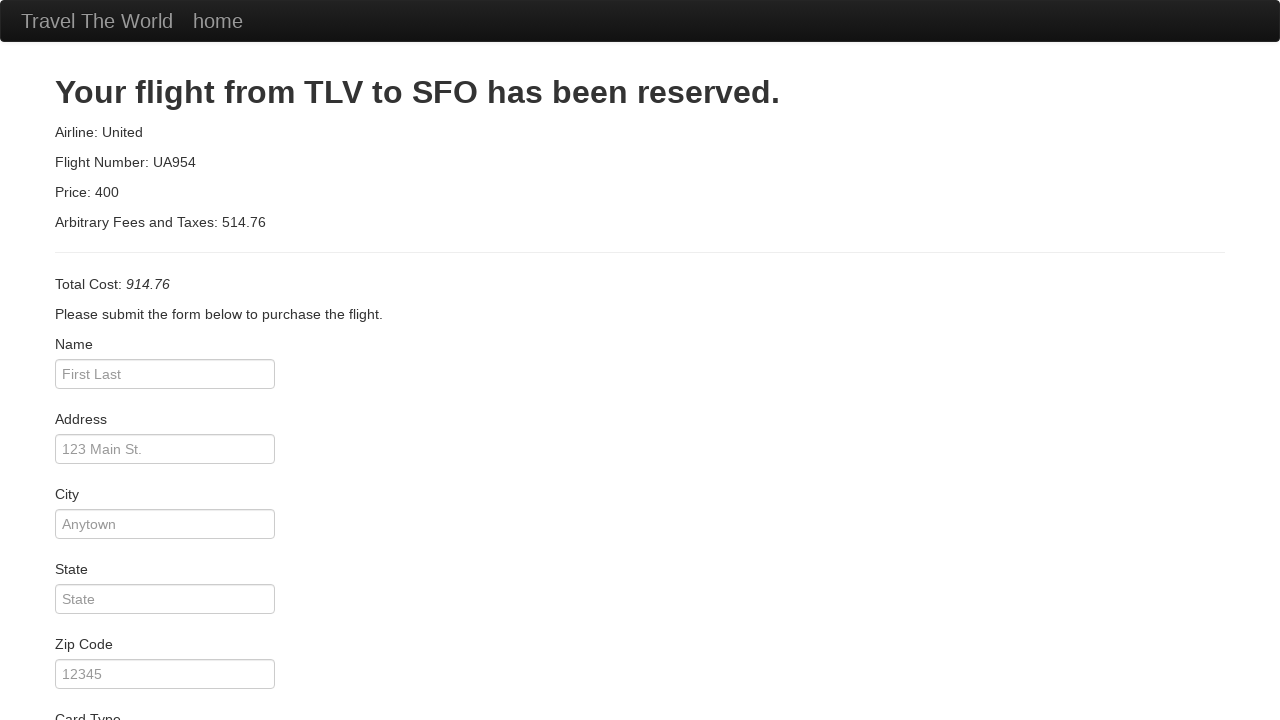

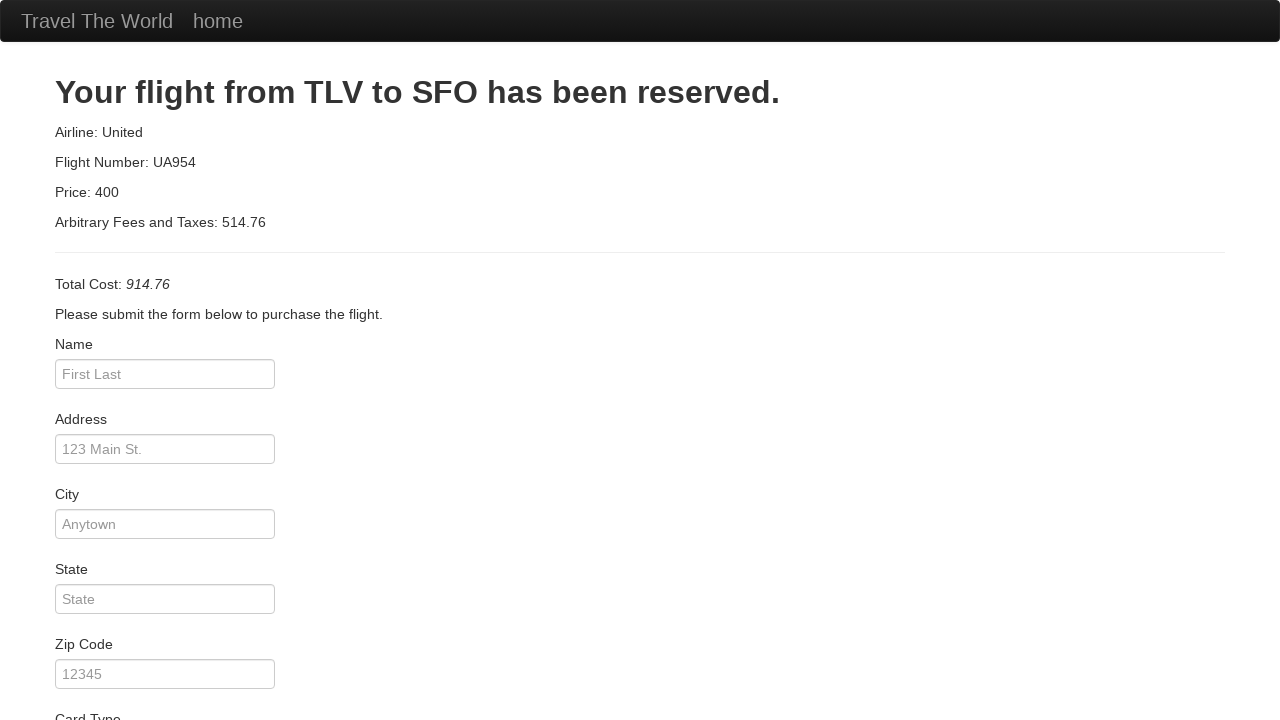